Tests a wait functionality by clicking a button and verifying the success message that appears

Starting URL: http://suninjuly.github.io/wait1.html

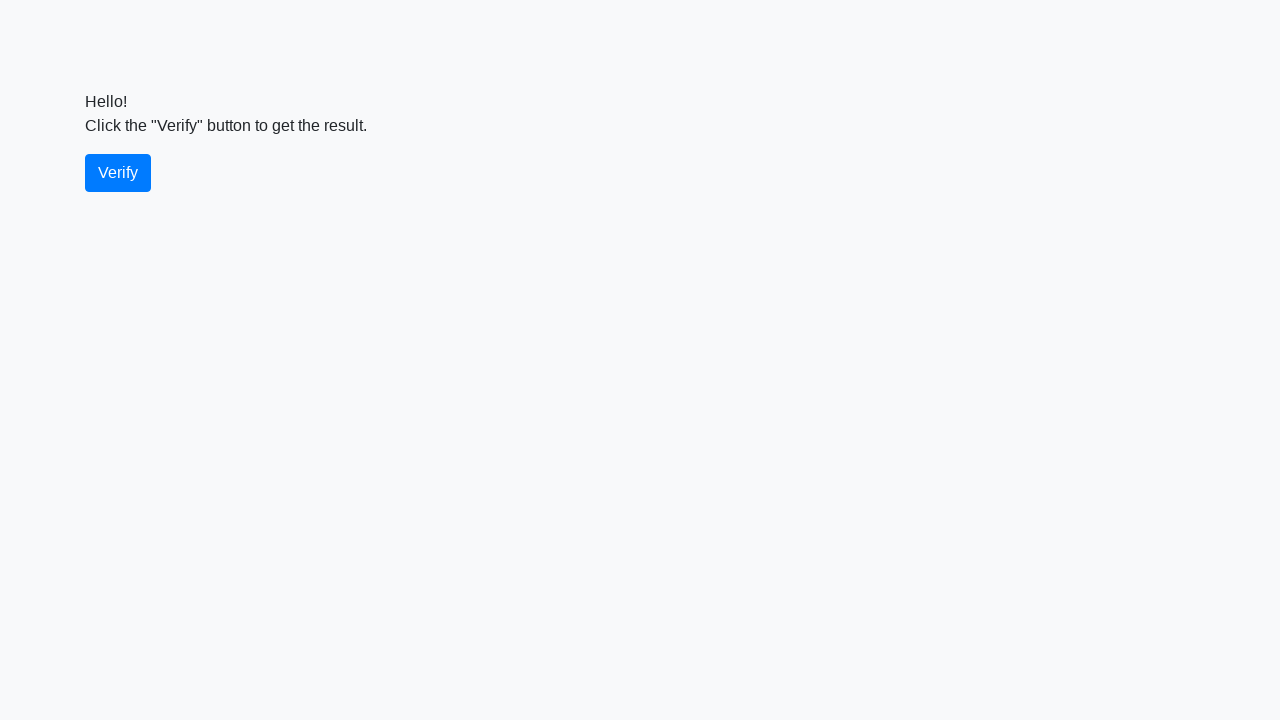

Clicked the button to trigger verification at (118, 173) on button.btn
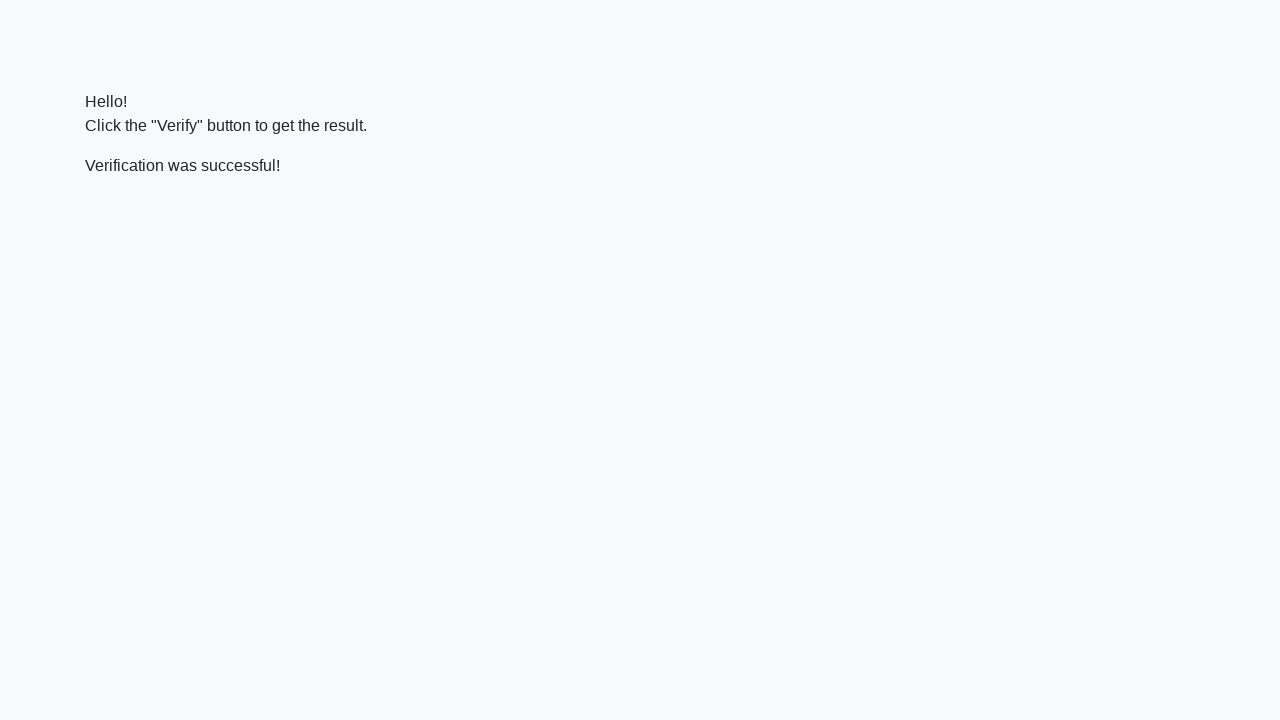

Success message element appeared
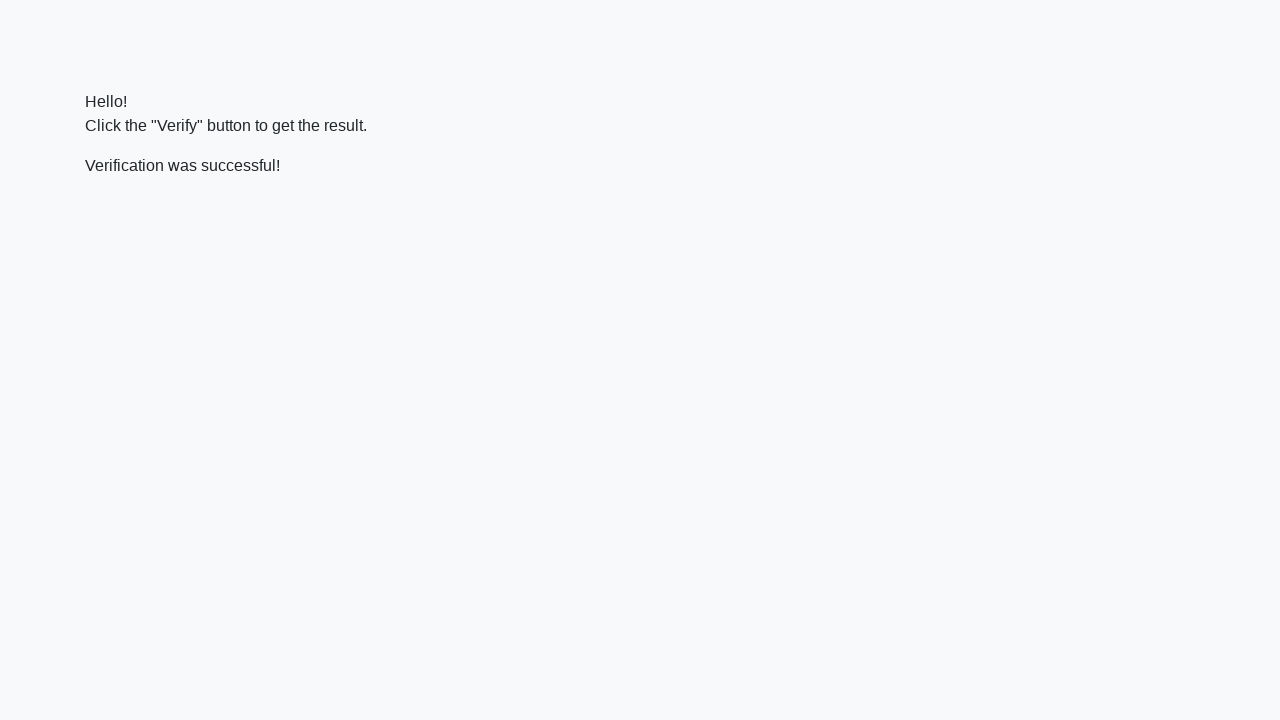

Located the success message element
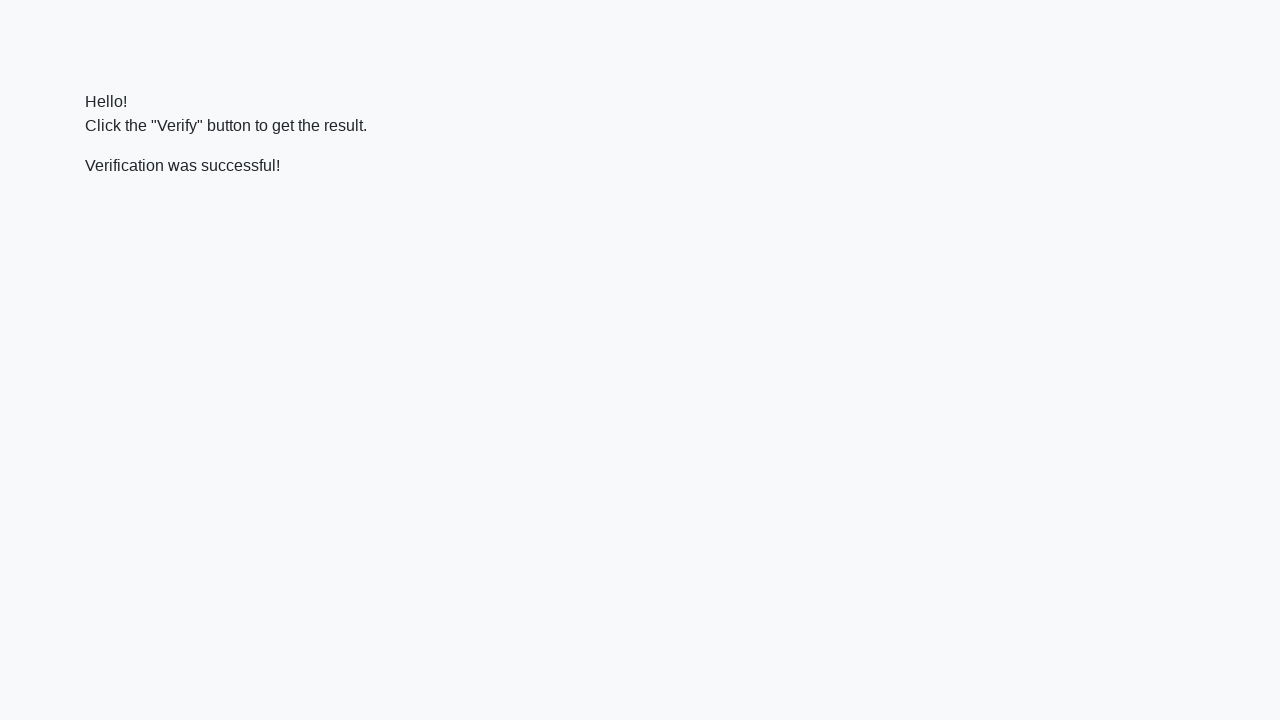

Verified success message text is correct
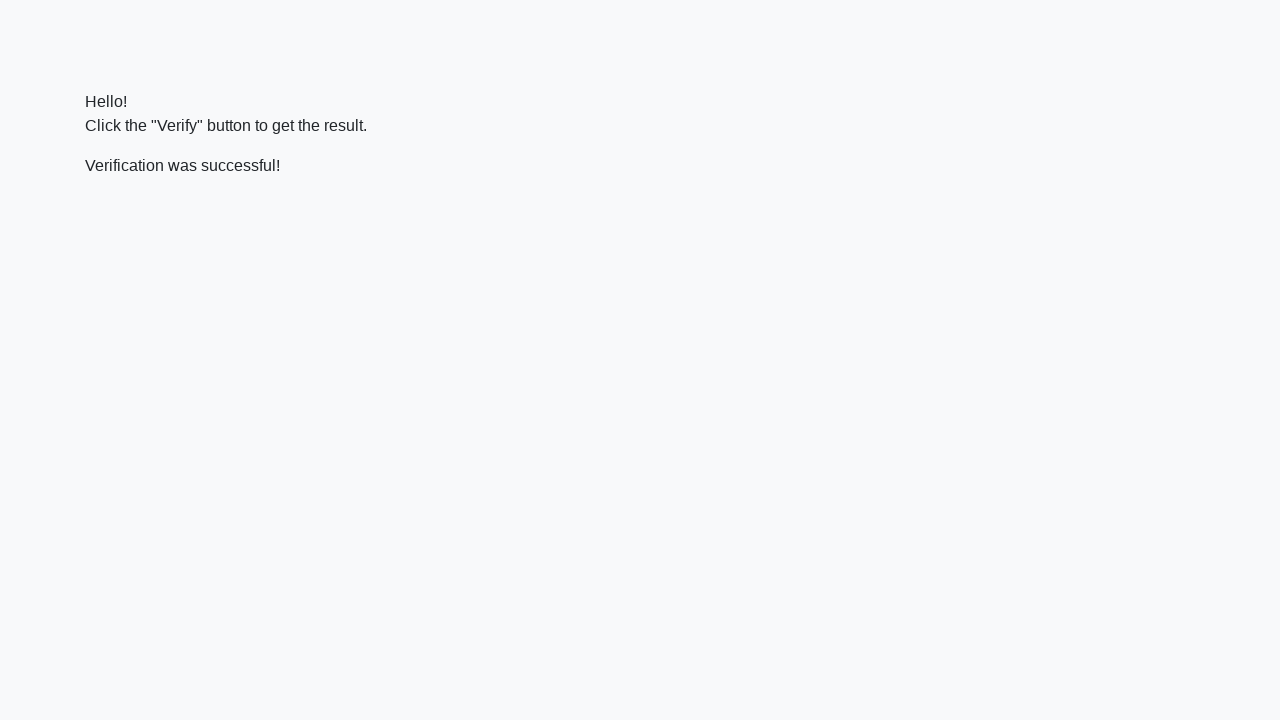

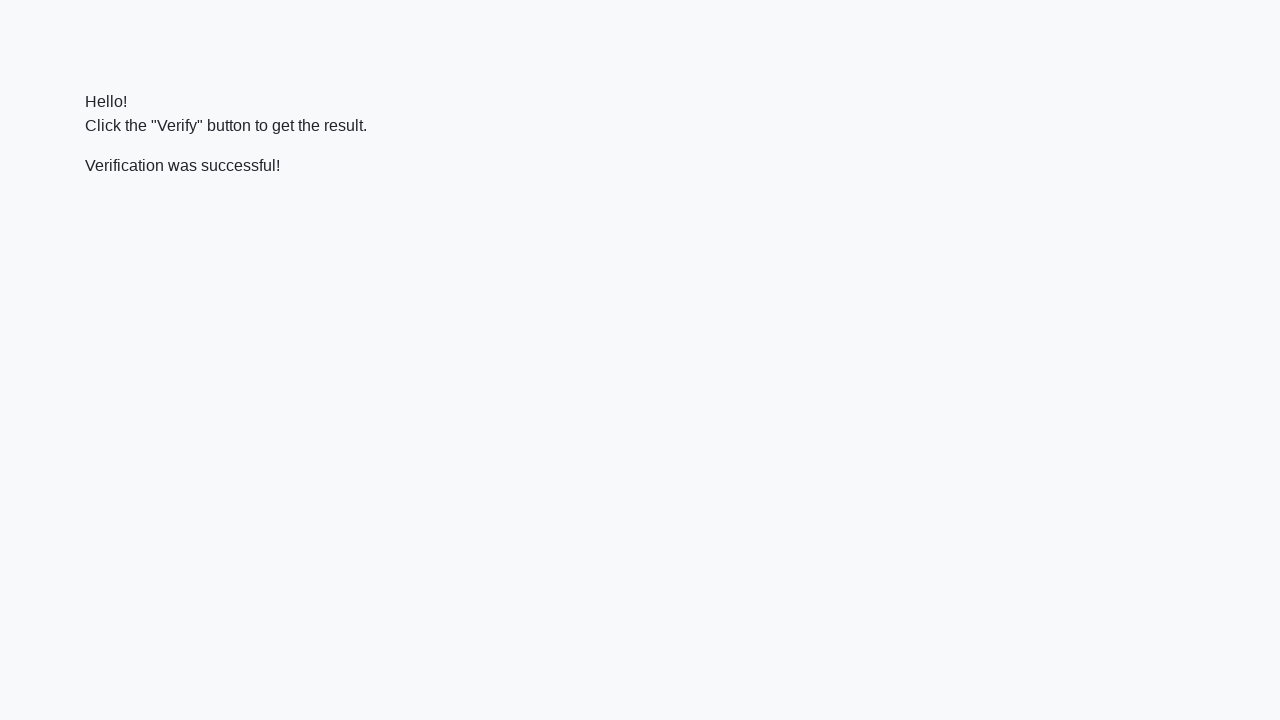